Tests adding a new todo item by filling the input field and pressing Enter, then verifying the item appears in the list

Starting URL: https://demo.playwright.dev/todomvc/

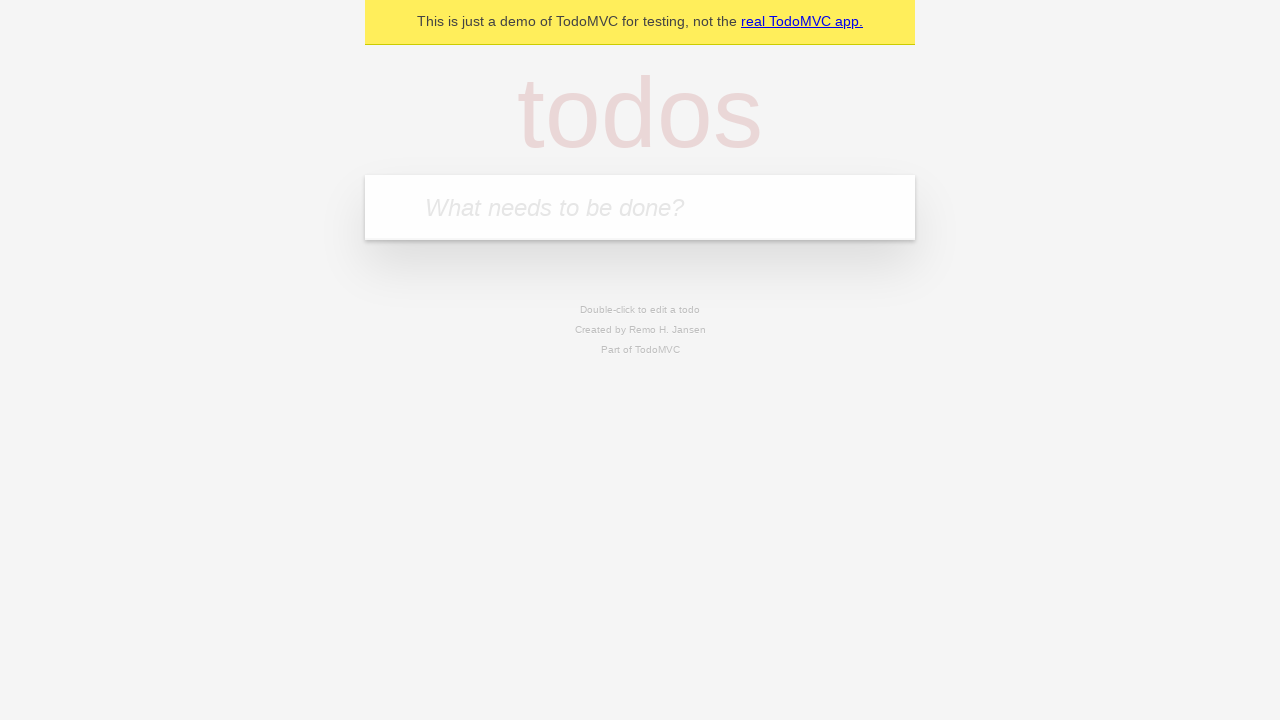

Filled new todo input field with 'Test todo item' on .new-todo
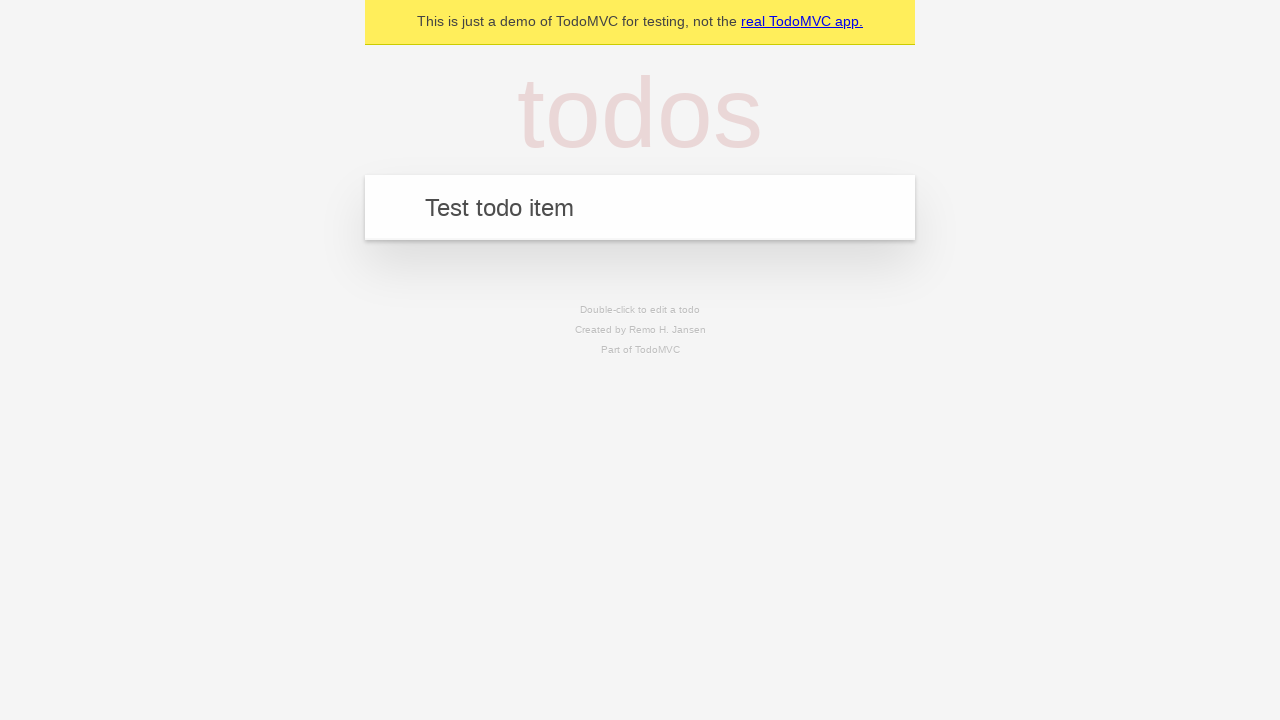

Pressed Enter to add the todo item on .new-todo
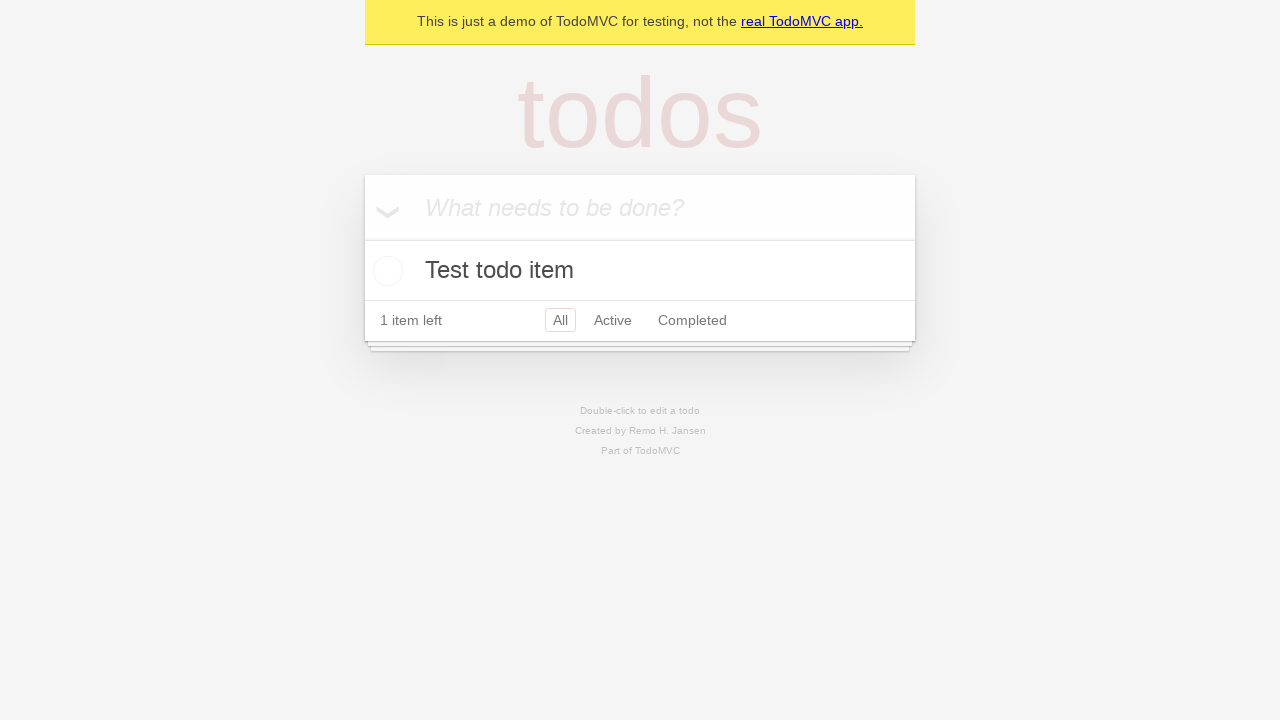

Todo item appeared in the list
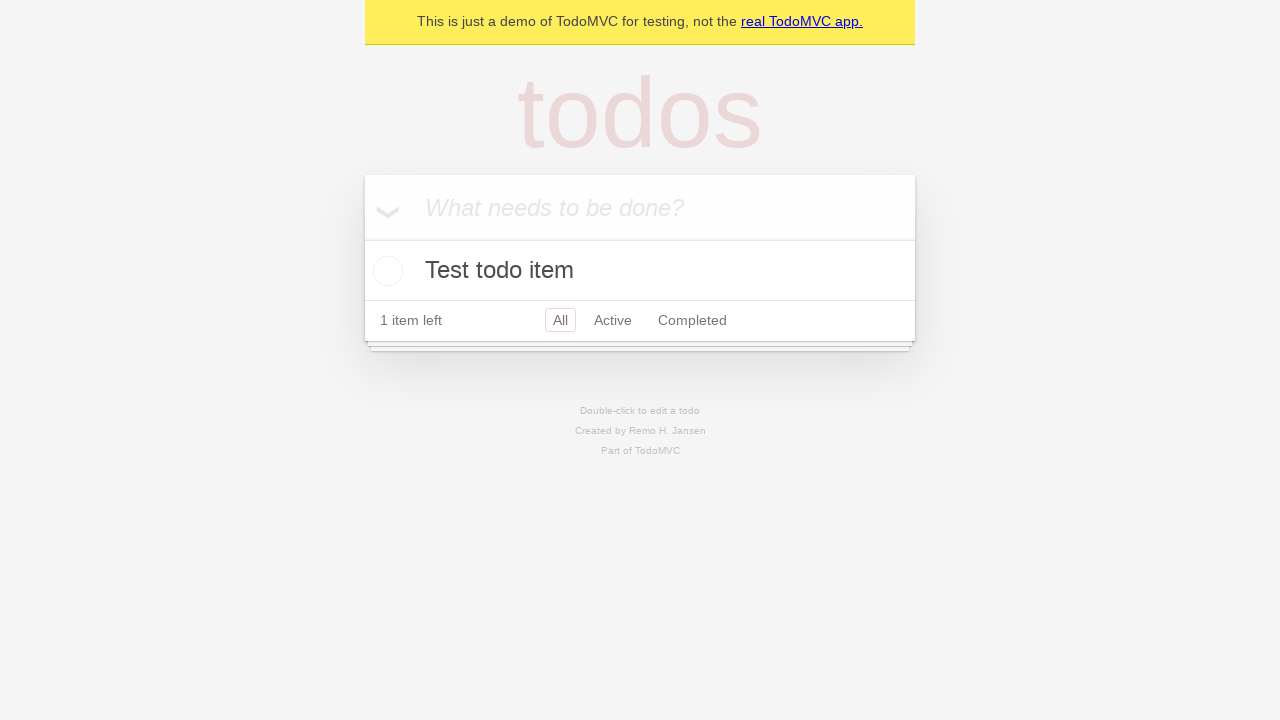

Verified todo item text matches 'Test todo item'
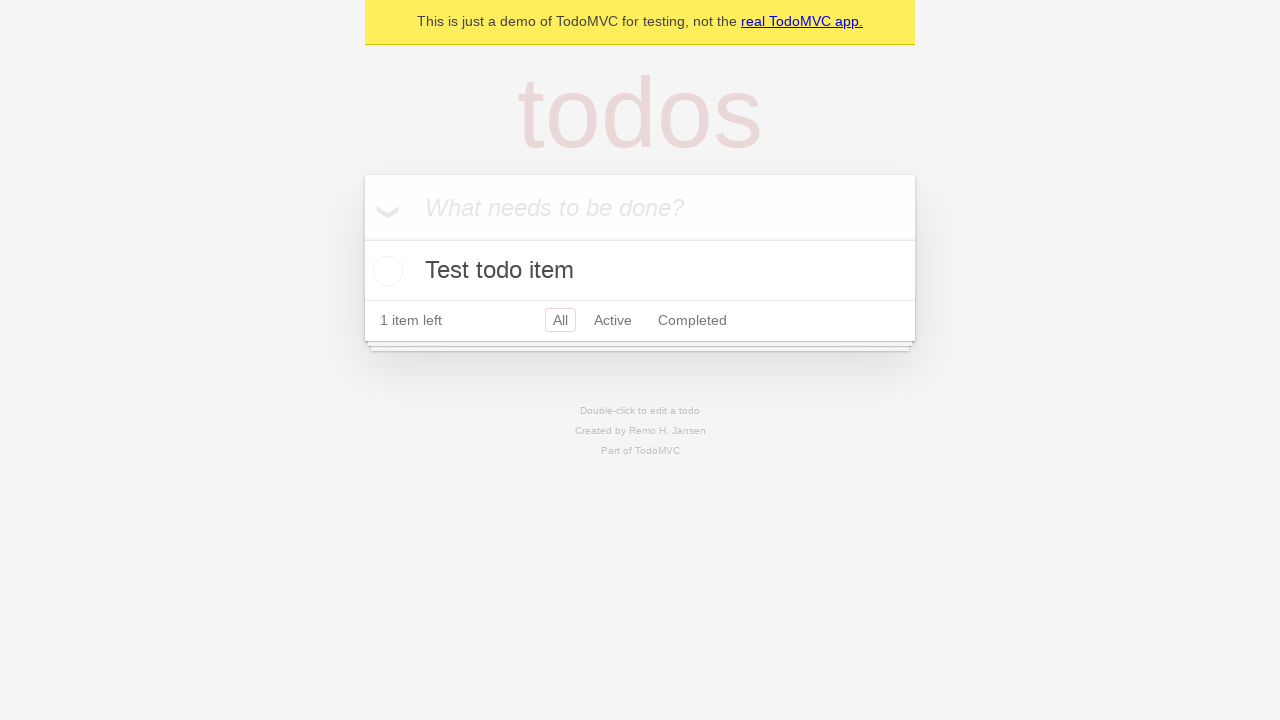

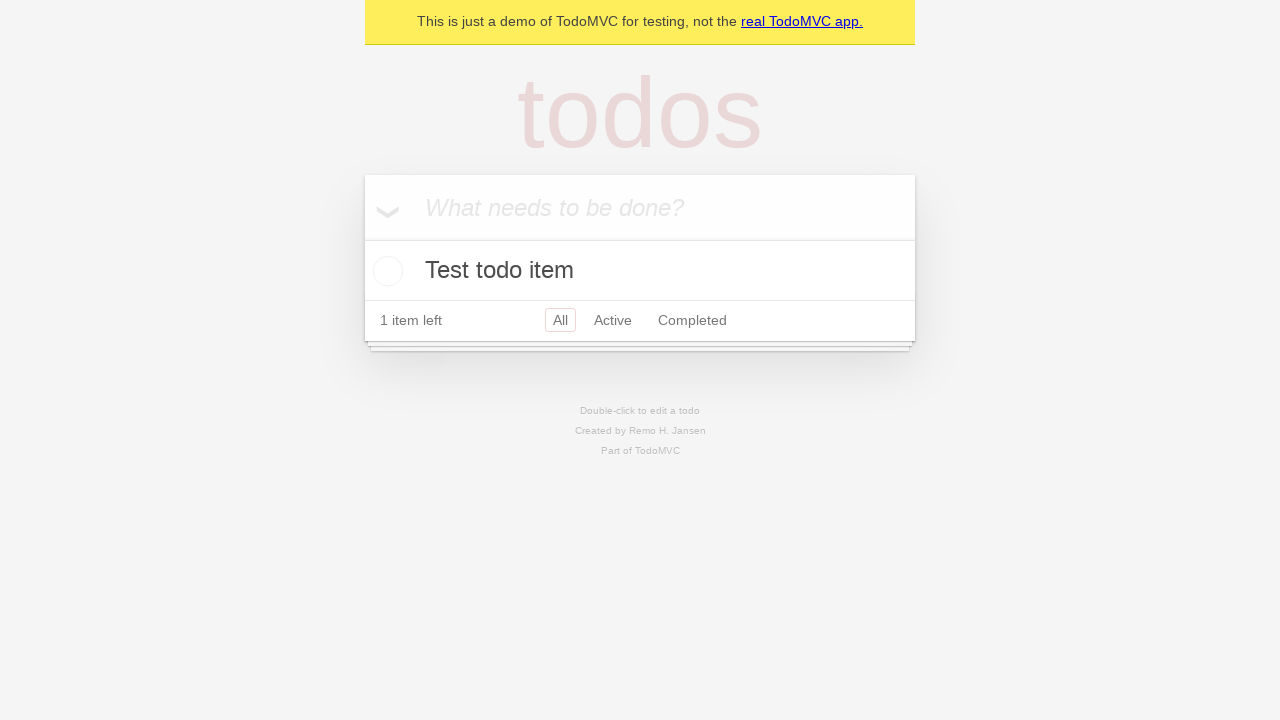